Prints all rows from the EMPLOYEE BASIC INFORMATION table

Starting URL: http://automationbykrishna.com/#

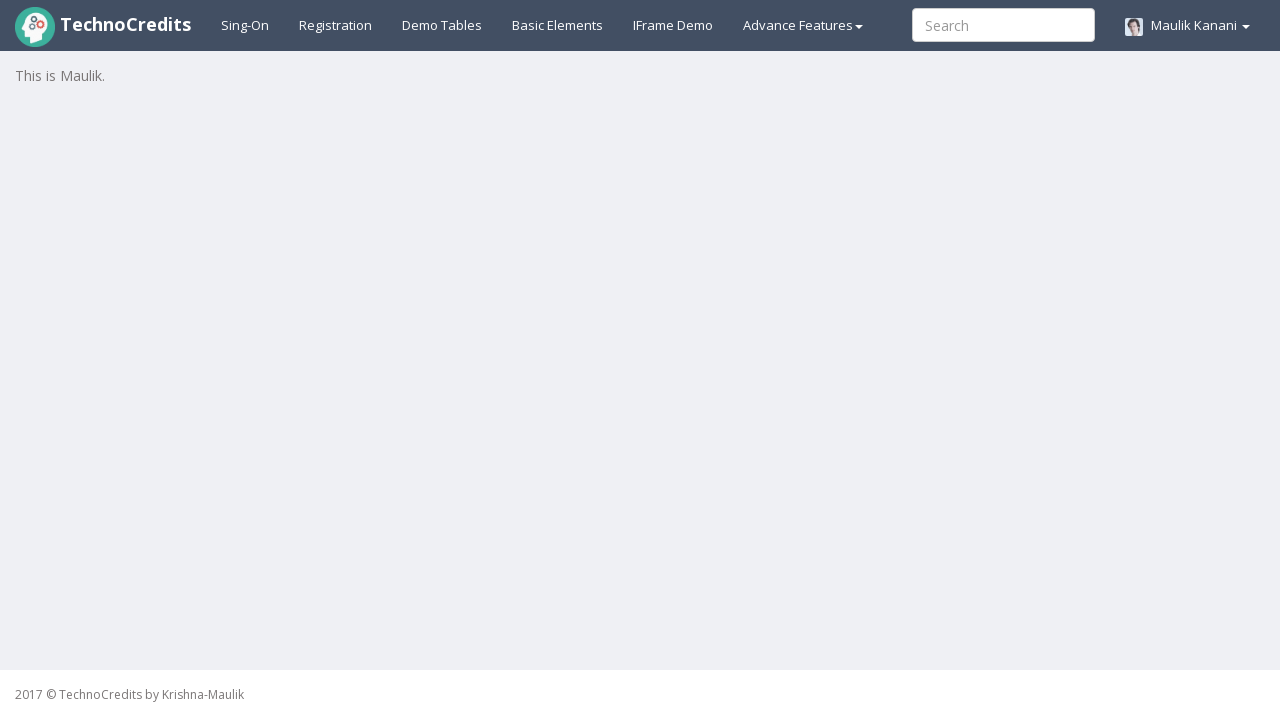

Clicked on Demo Tables link at (442, 25) on text=Demo Tables
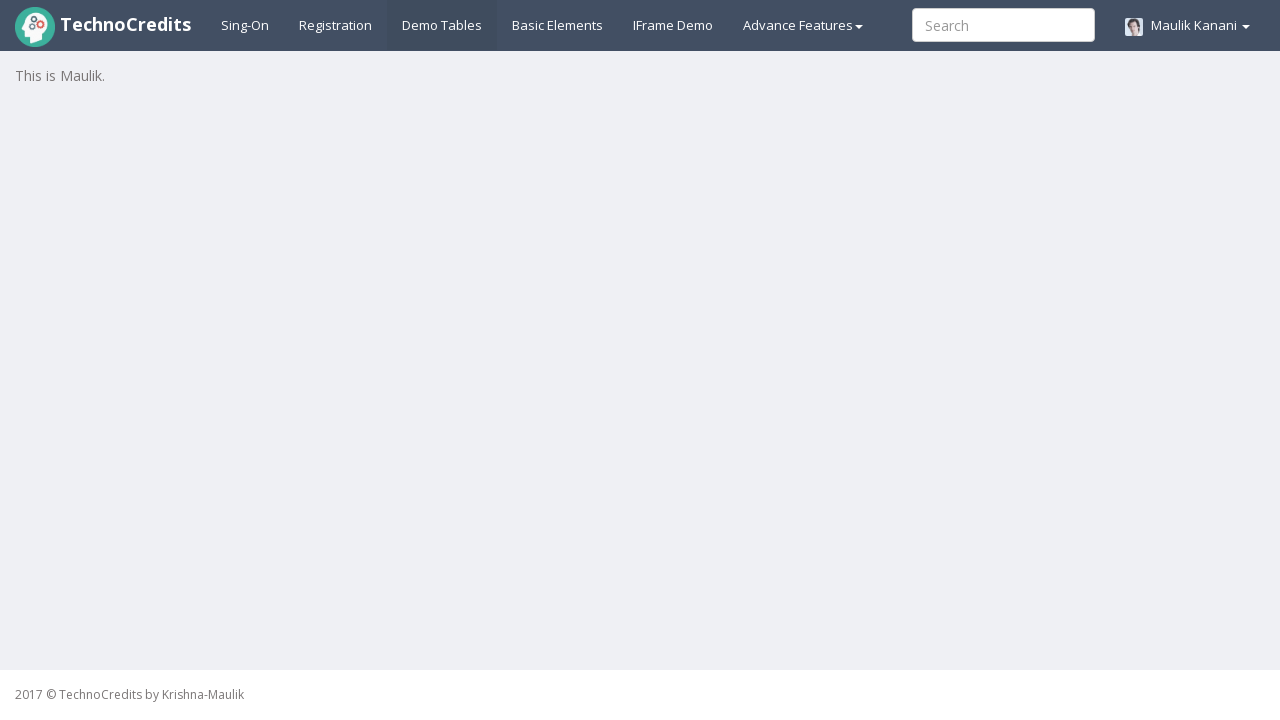

EMPLOYEE BASIC INFORMATION table loaded and became visible
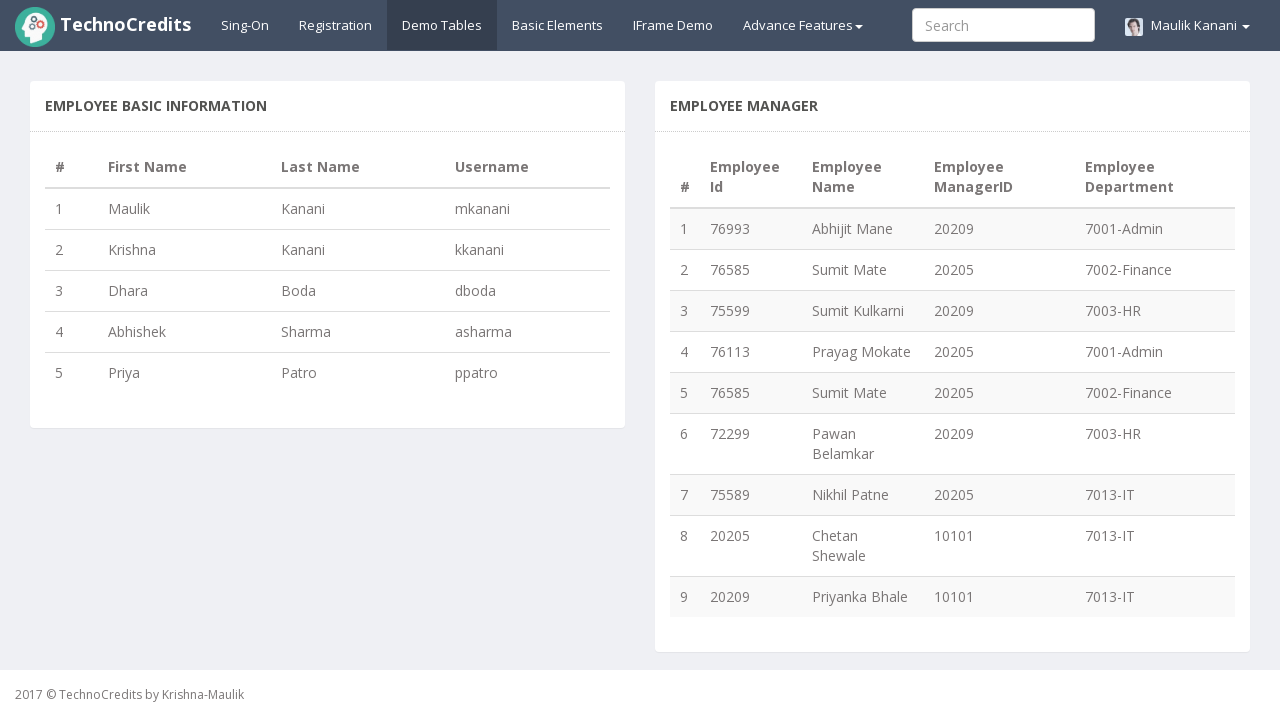

Retrieved total row count: 5 rows
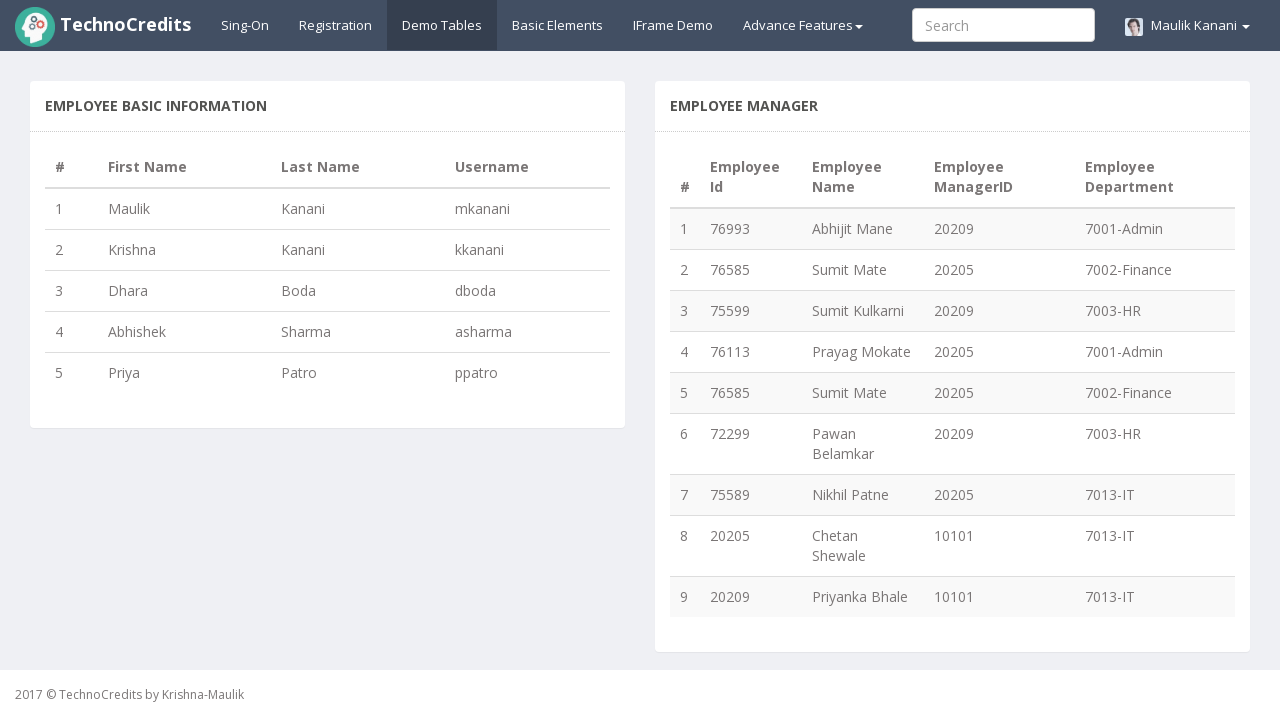

Extracted and printed data from row 1
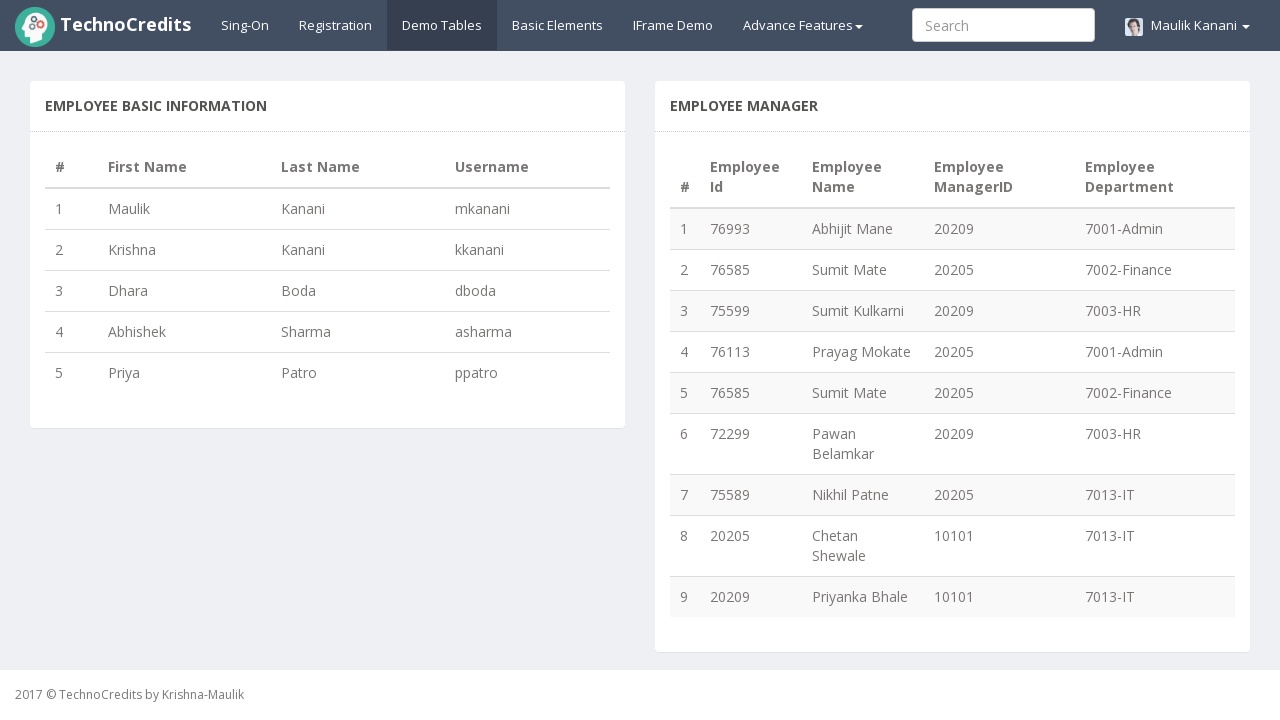

Extracted and printed data from row 2
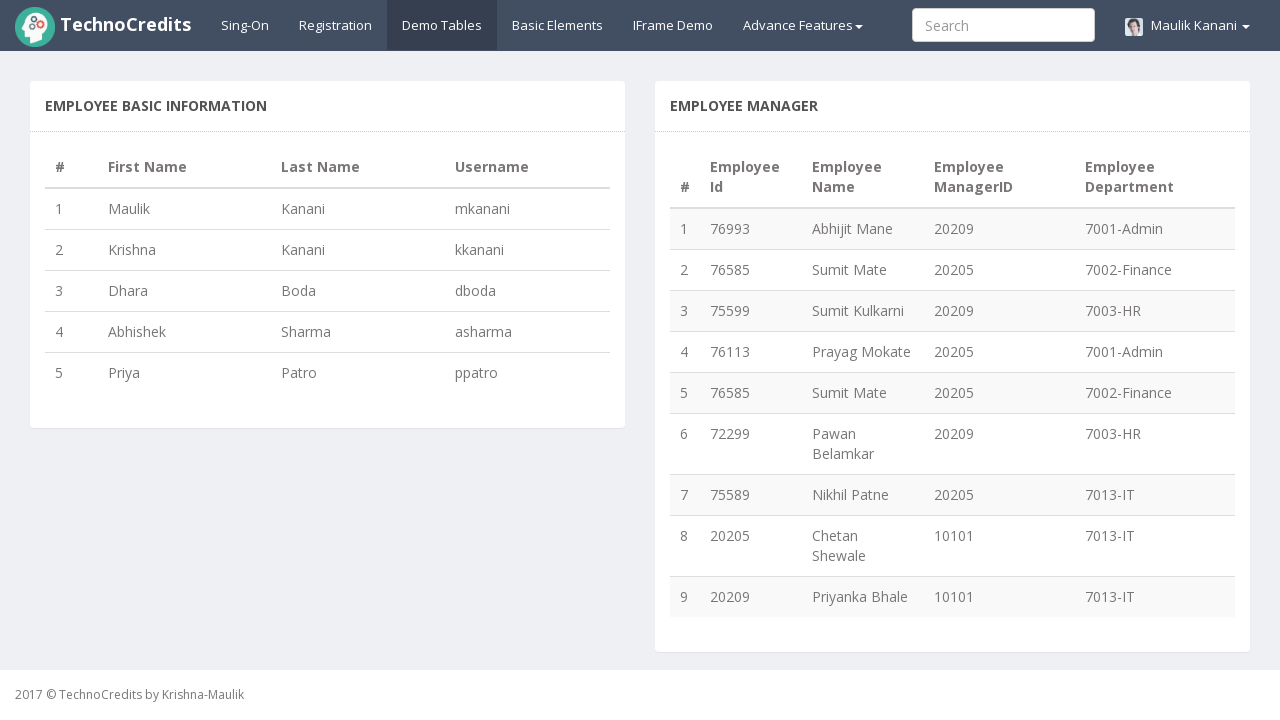

Extracted and printed data from row 3
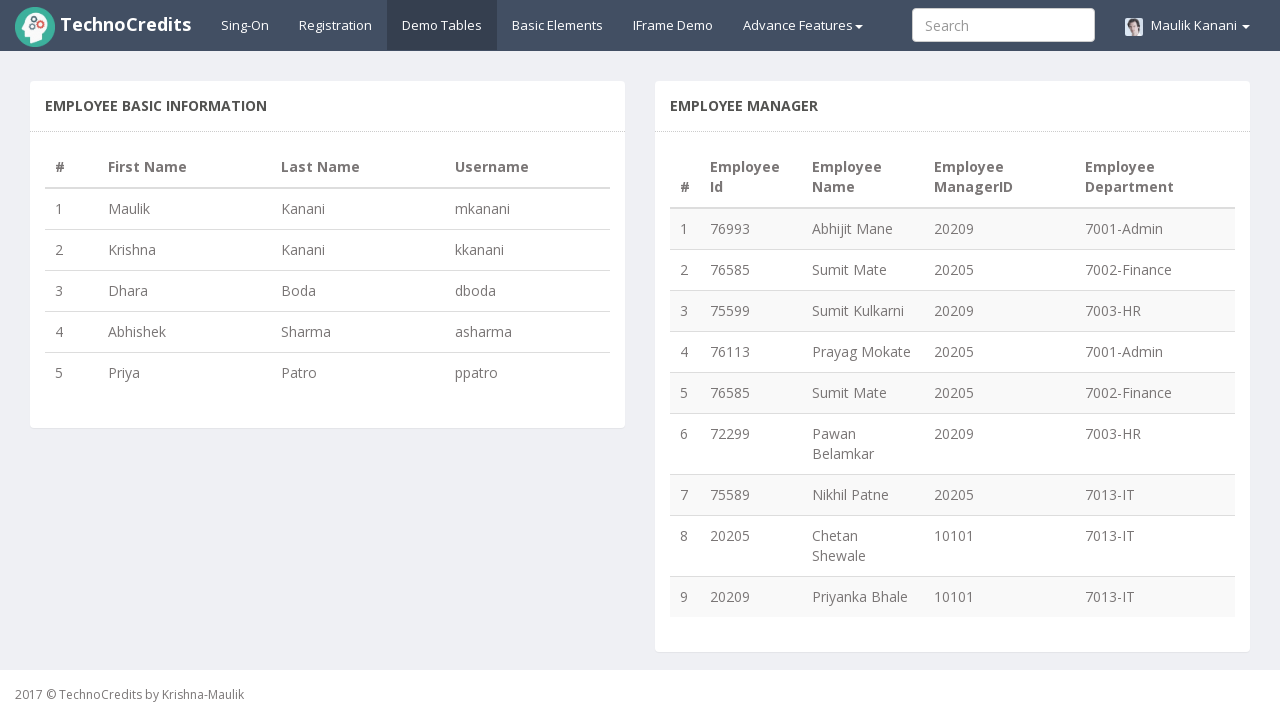

Extracted and printed data from row 4
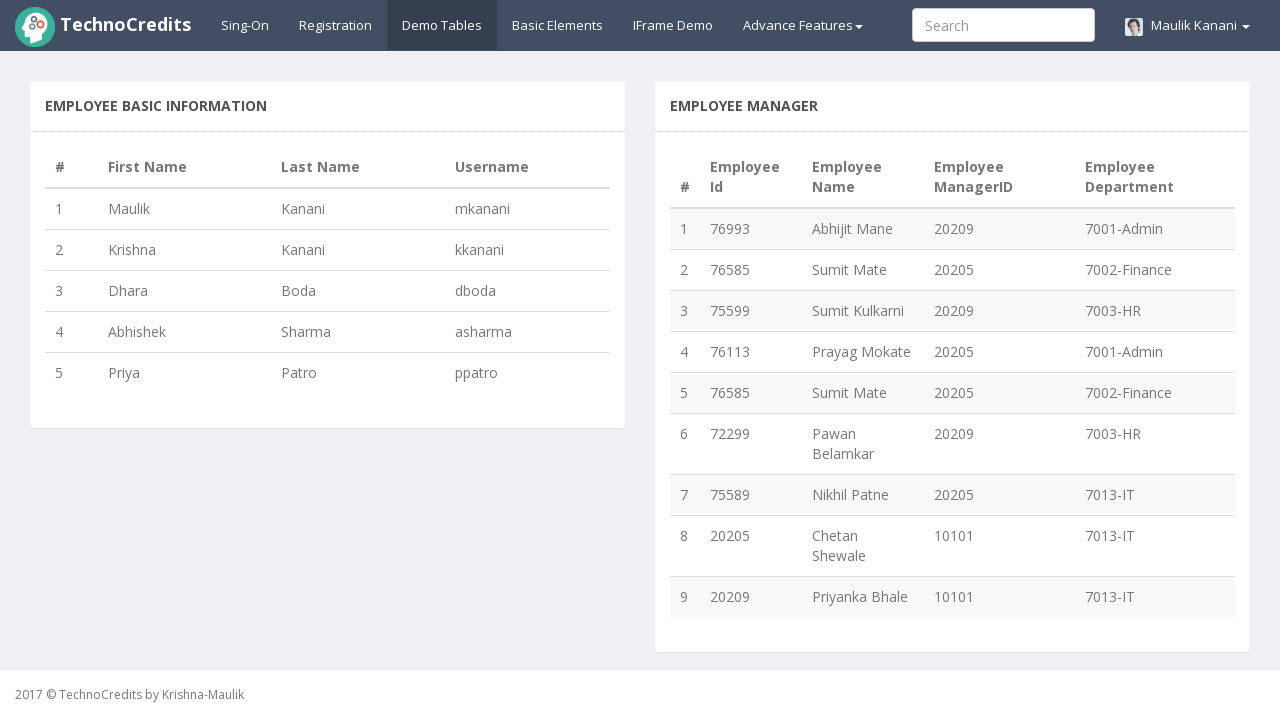

Extracted and printed data from row 5
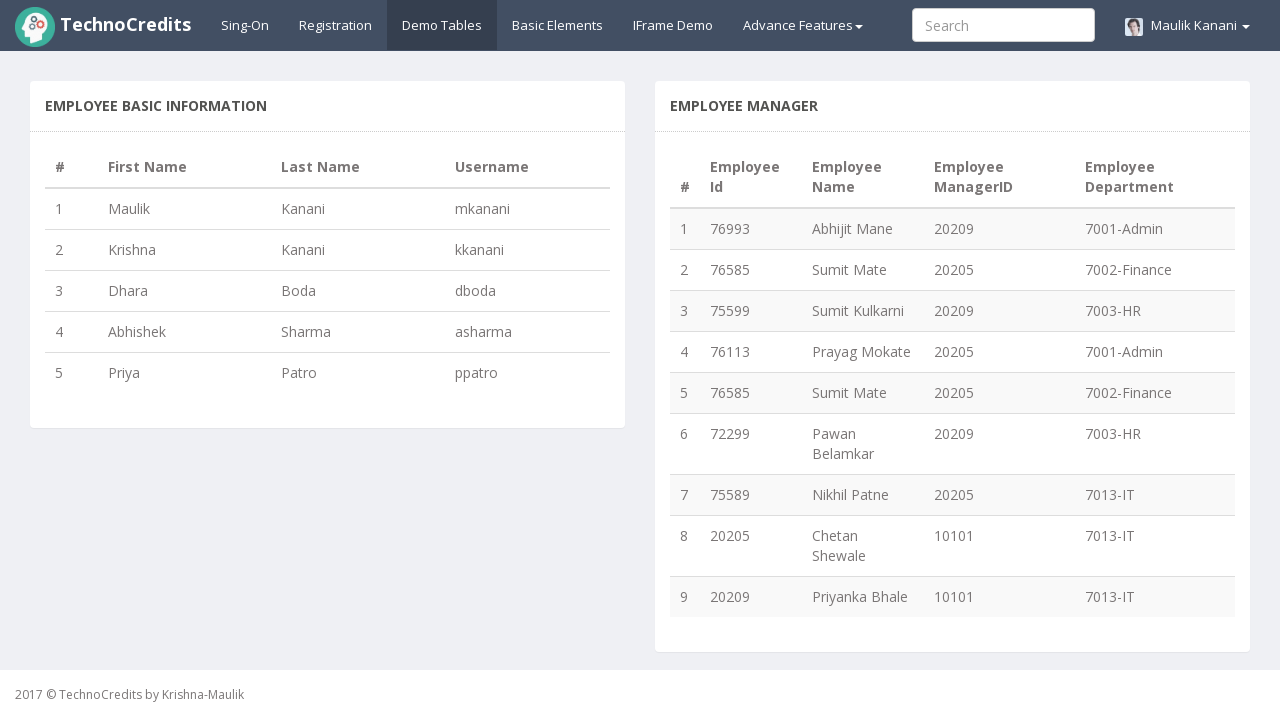

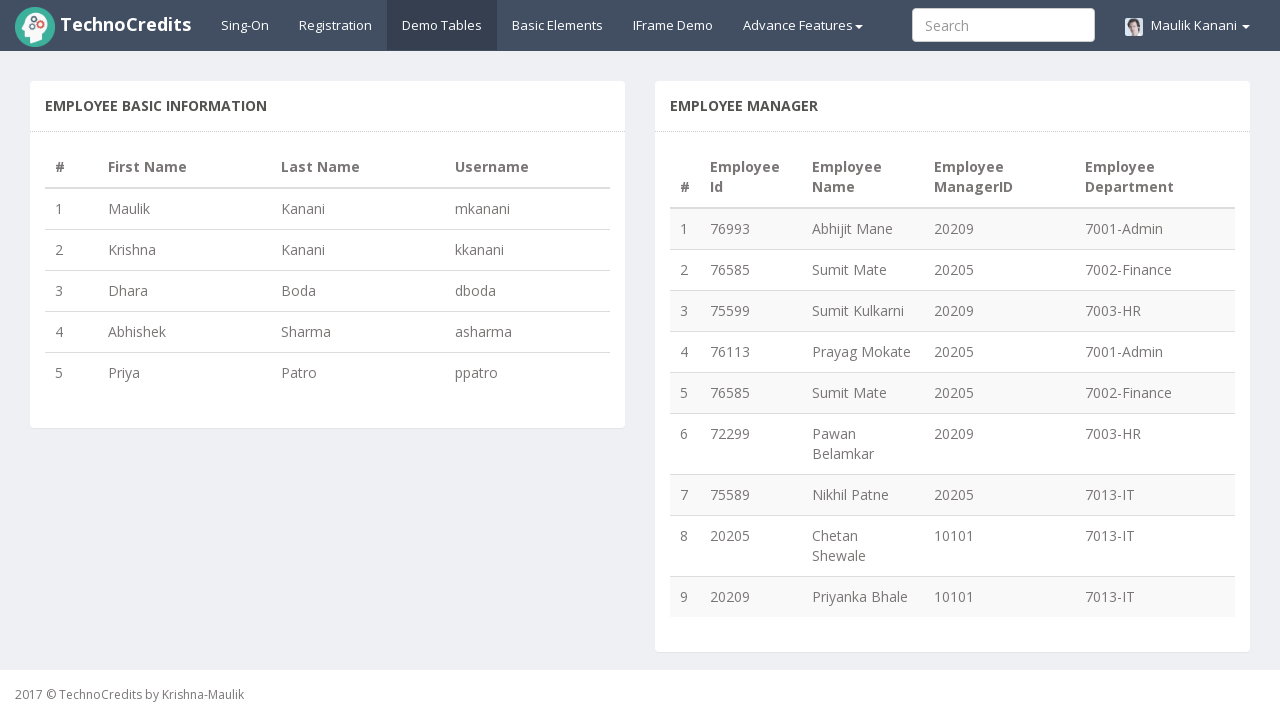